Navigates to a Korean hotel booking site (Yanolja) search results page for "강릉 호텔" (Gangneung Hotel) and scrolls through the entire page to load all lazy-loaded content.

Starting URL: https://www.yanolja.com/search/%EA%B0%95%EB%A6%89%20%ED%98%B8%ED%85%94?pageKey=1729747969396

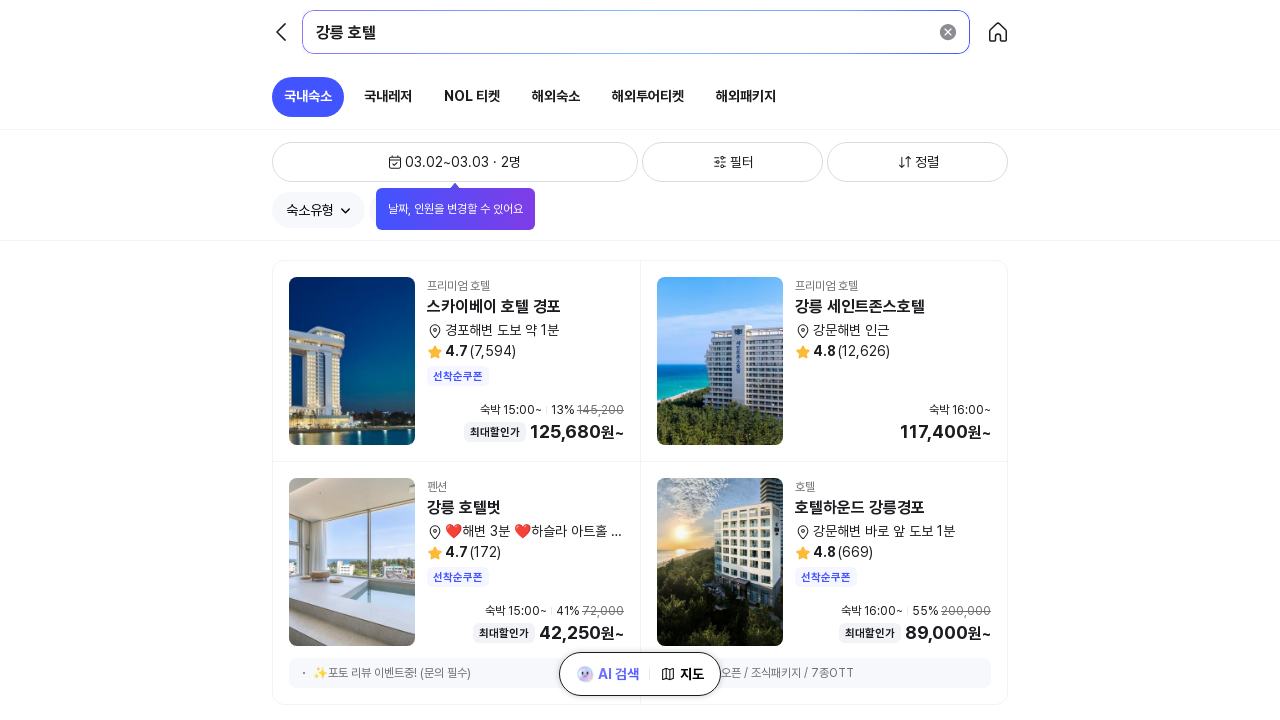

Waited for page to reach networkidle state
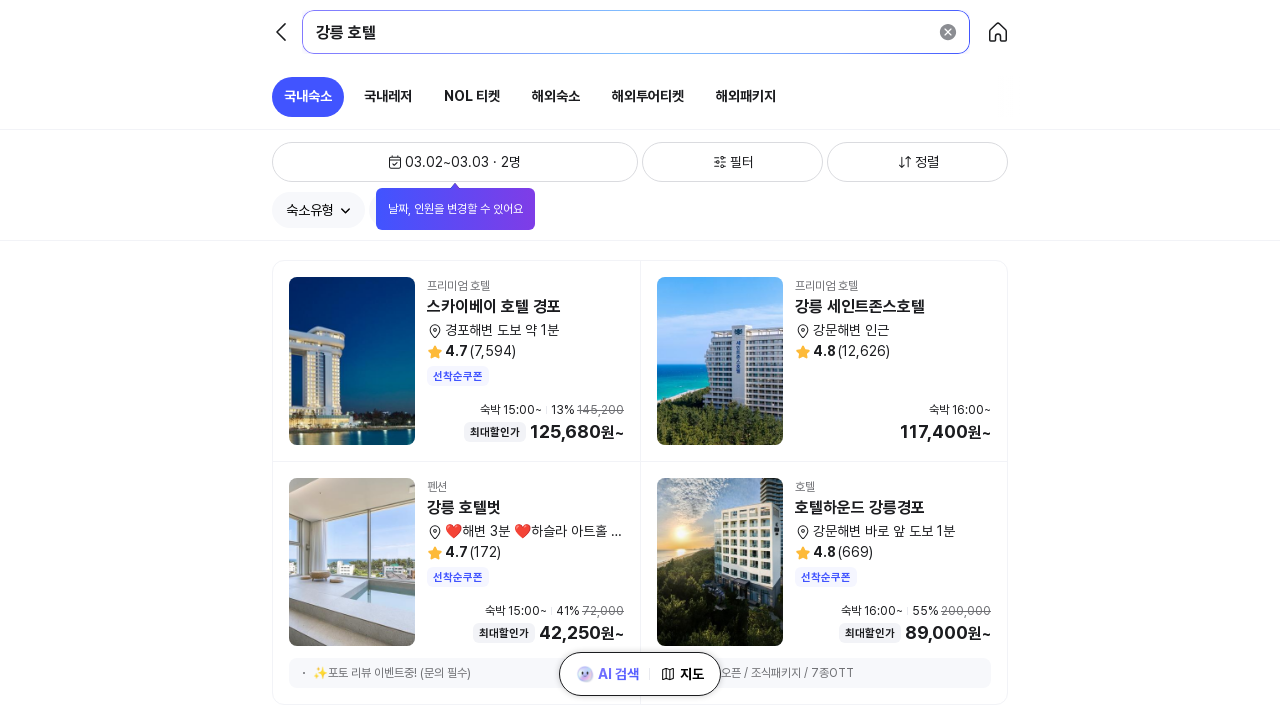

Retrieved initial scroll height
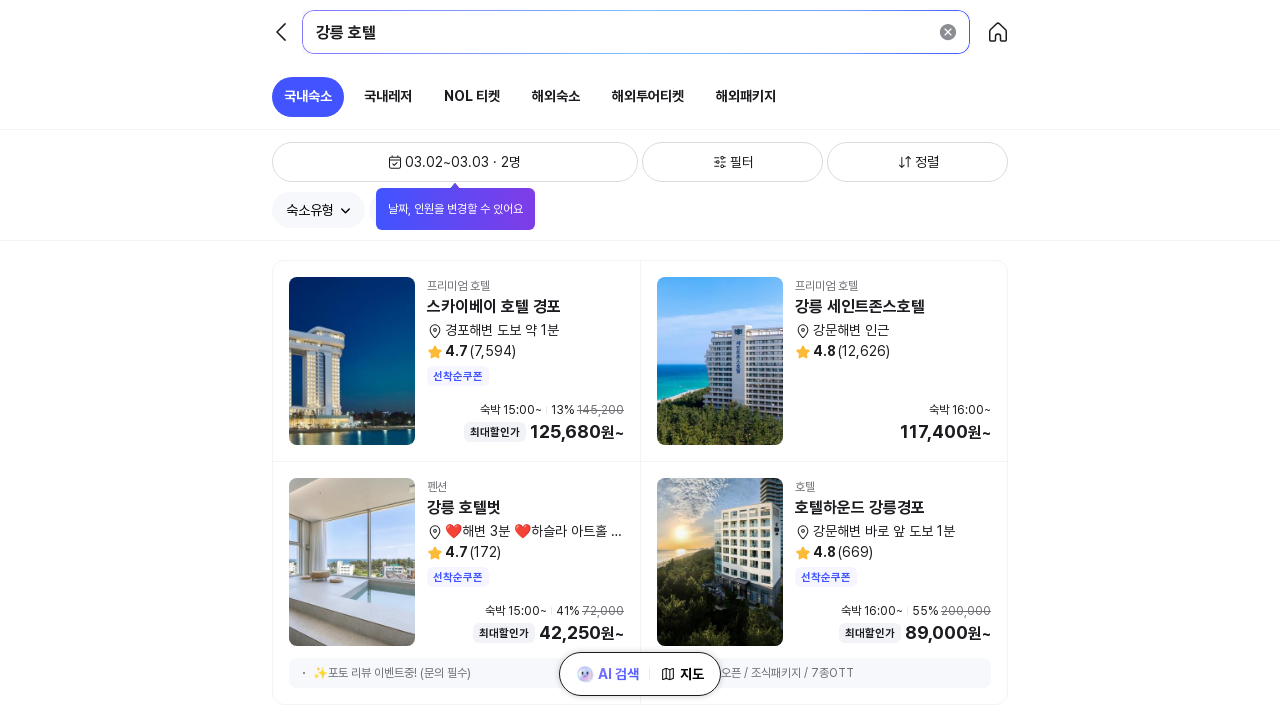

Scrolled to bottom of page (iteration 1)
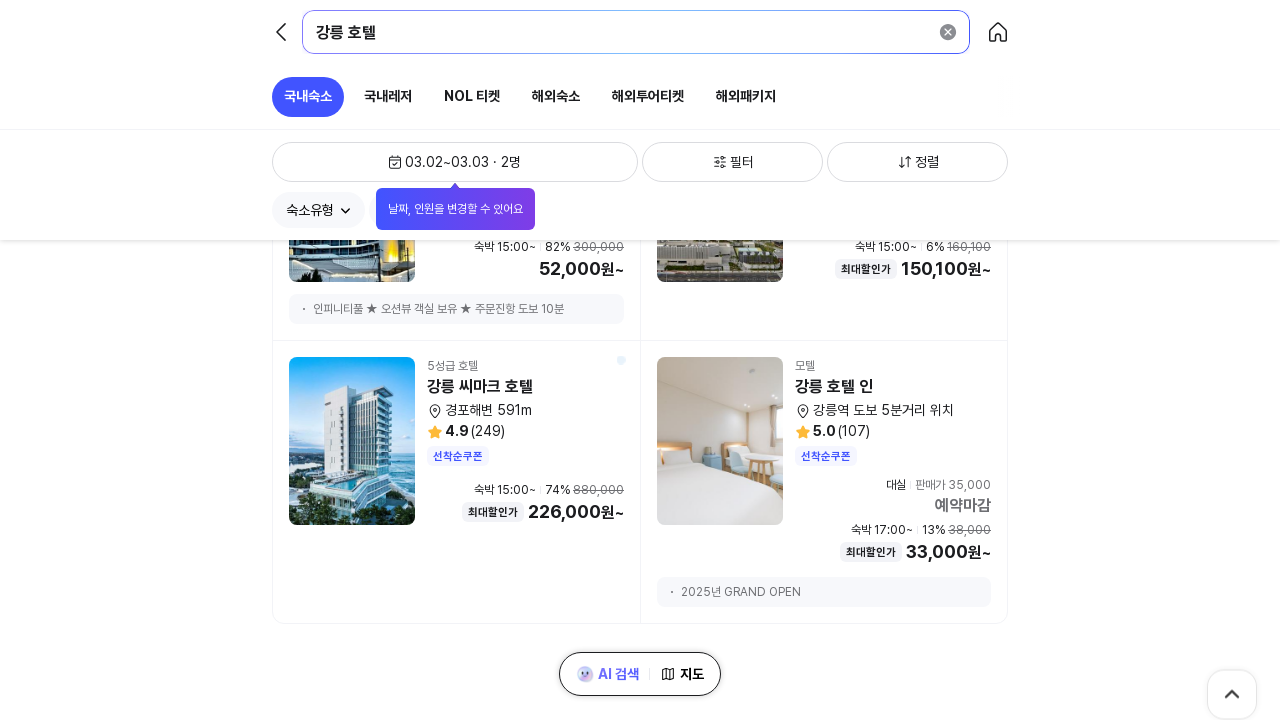

Waited 2 seconds for lazy-loaded content to load
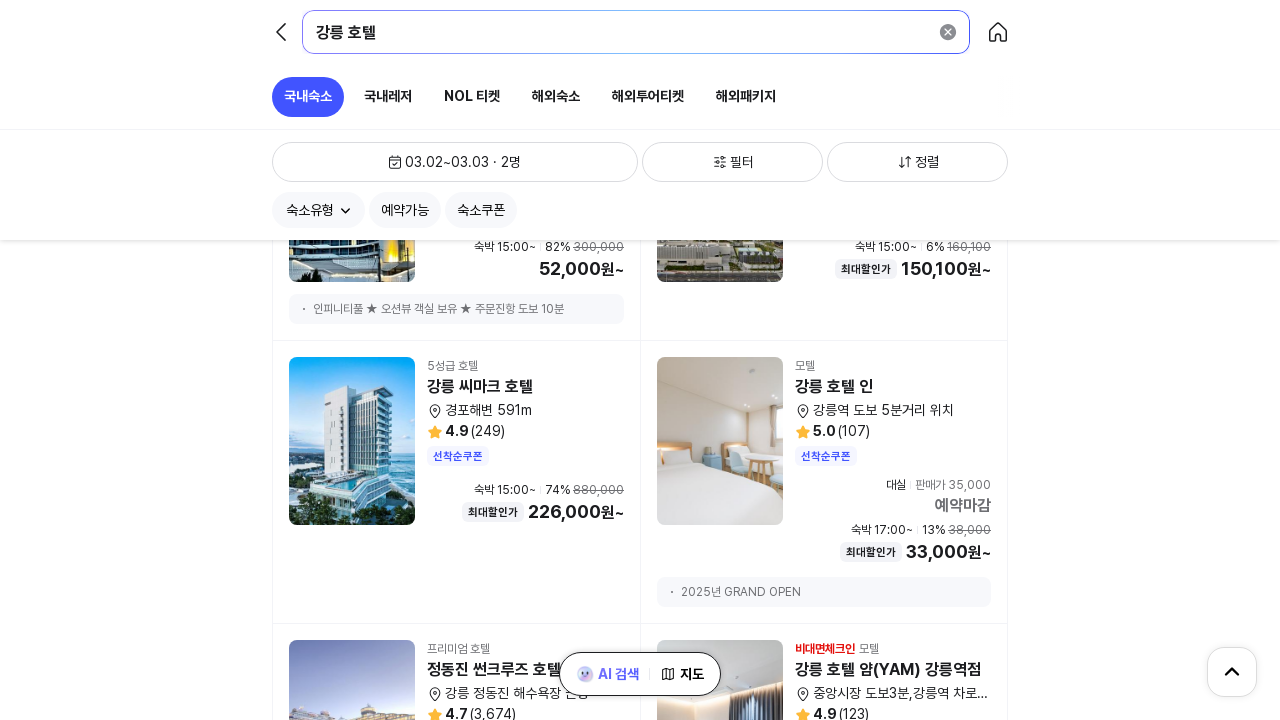

Retrieved current scroll height
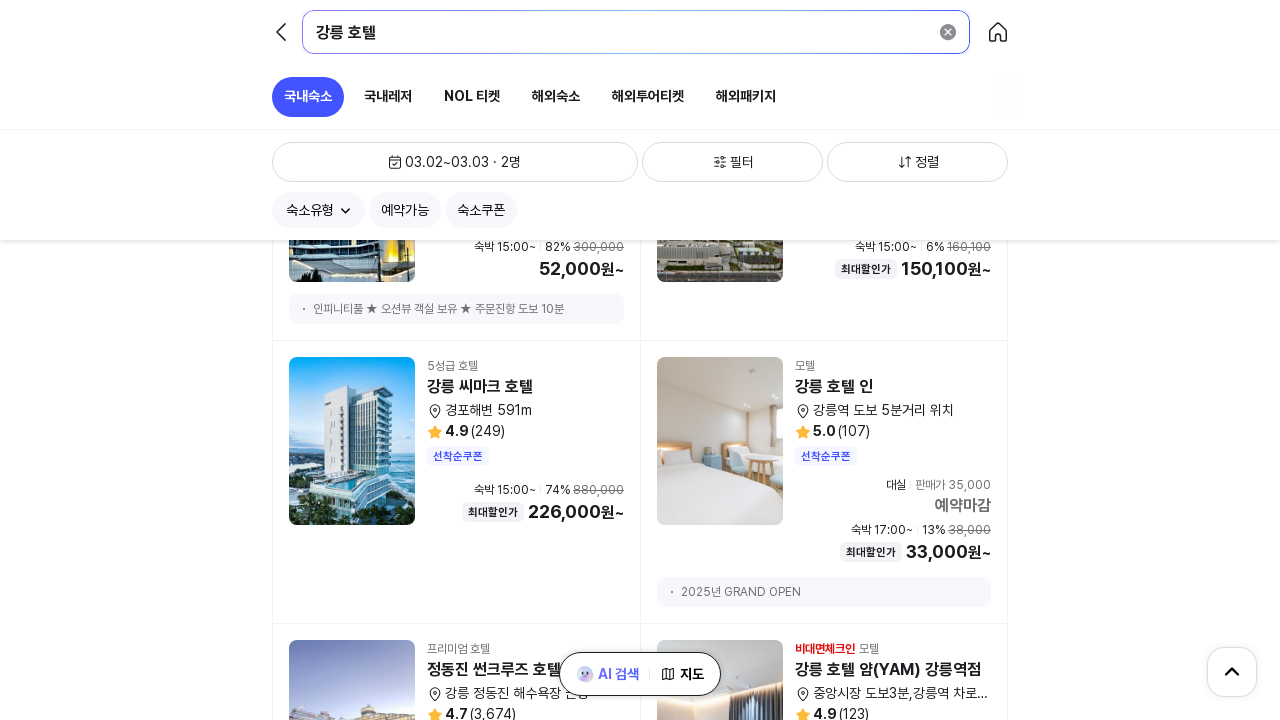

Scrolled to bottom of page (iteration 2)
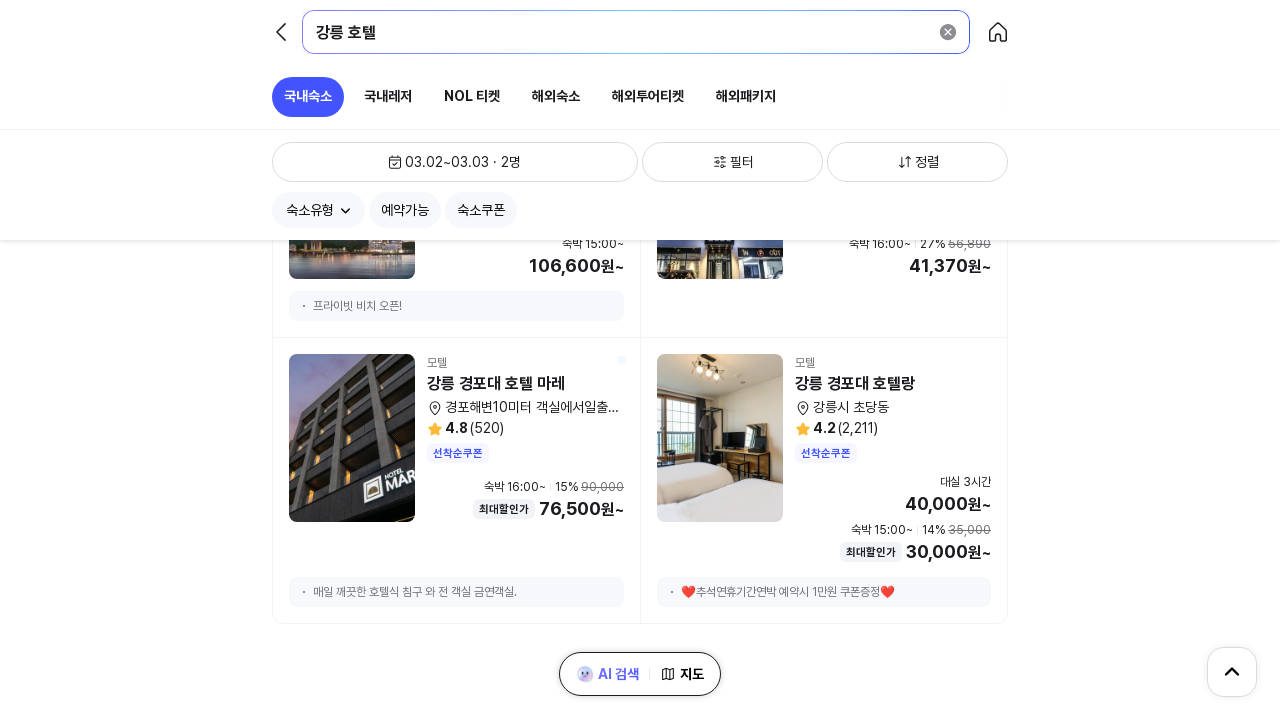

Waited 2 seconds for lazy-loaded content to load
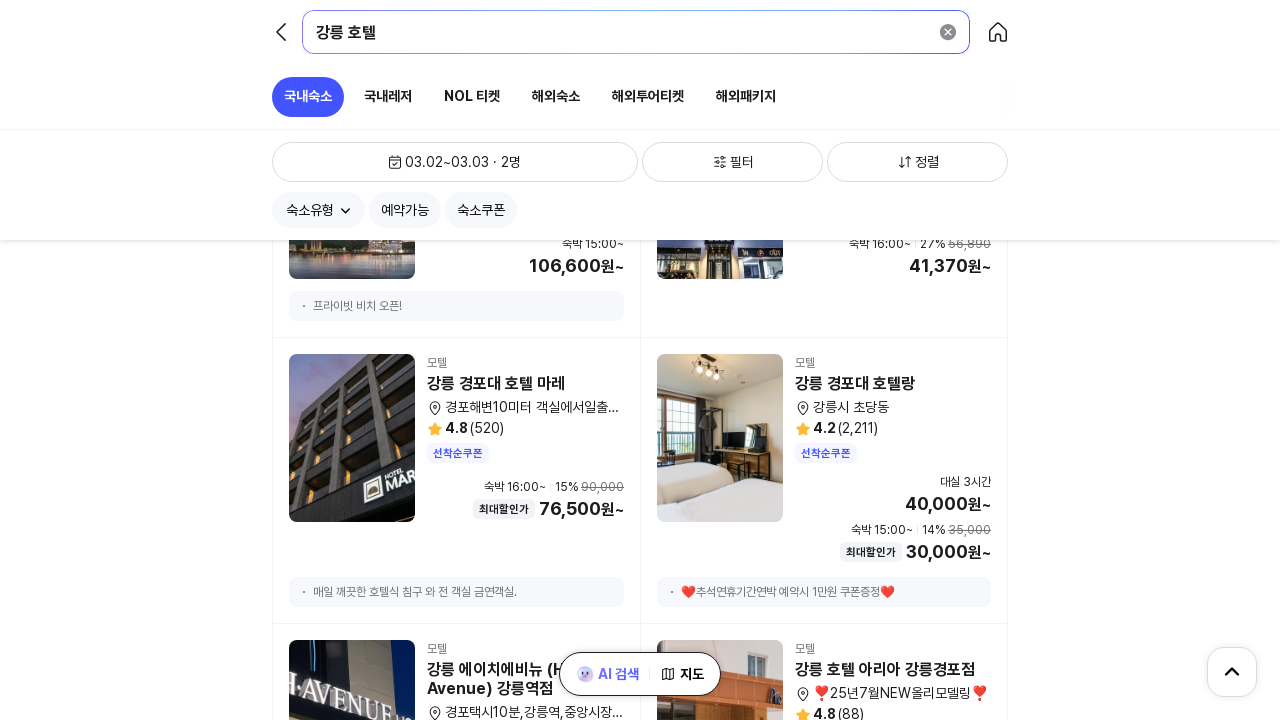

Retrieved current scroll height
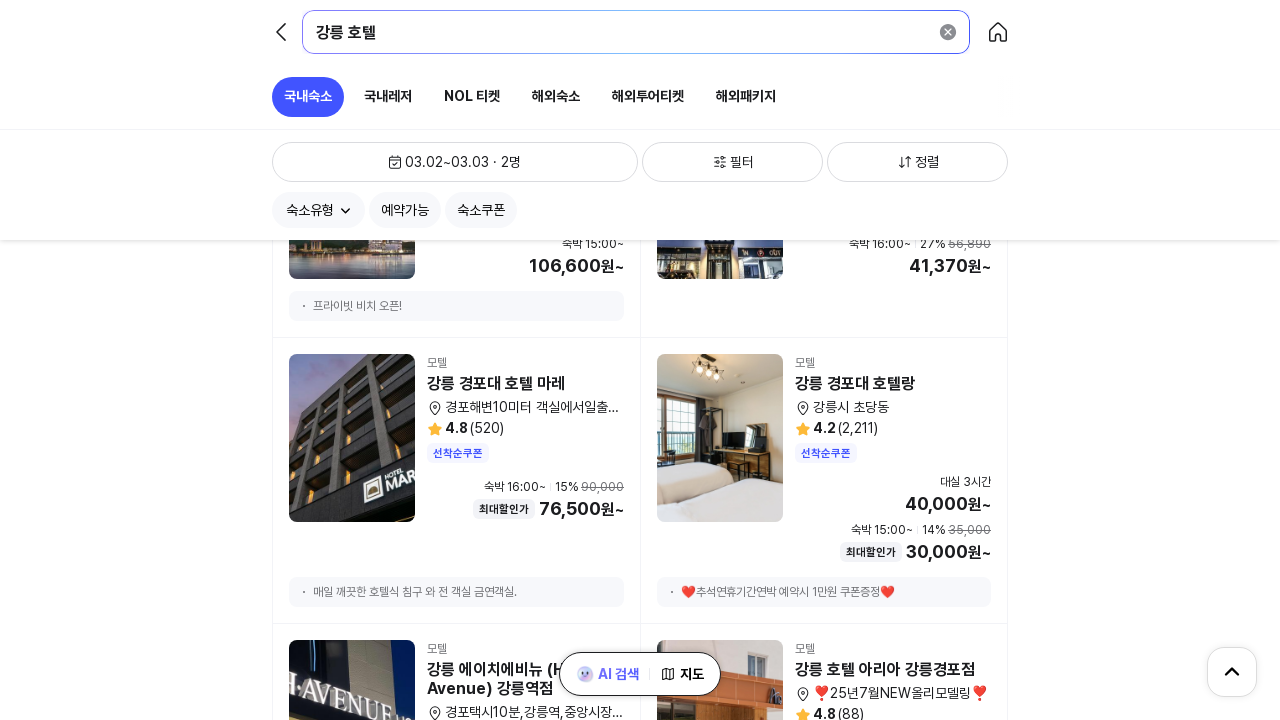

Scrolled to bottom of page (iteration 3)
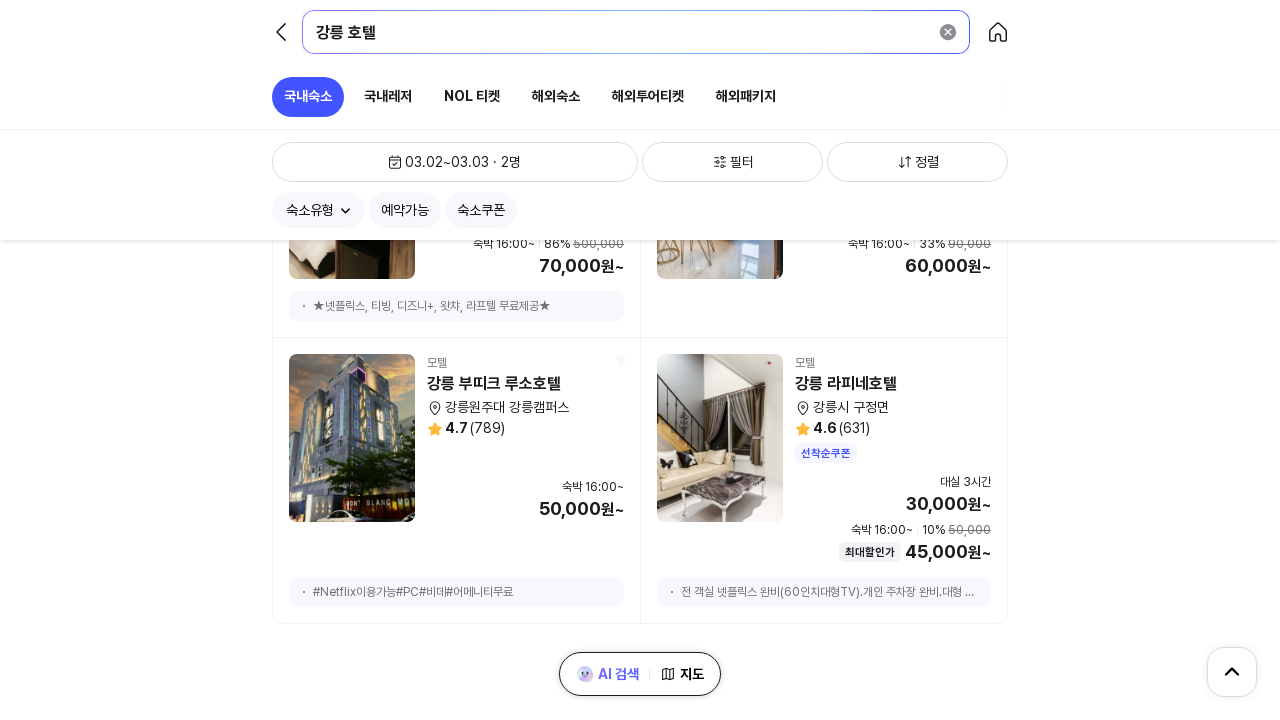

Waited 2 seconds for lazy-loaded content to load
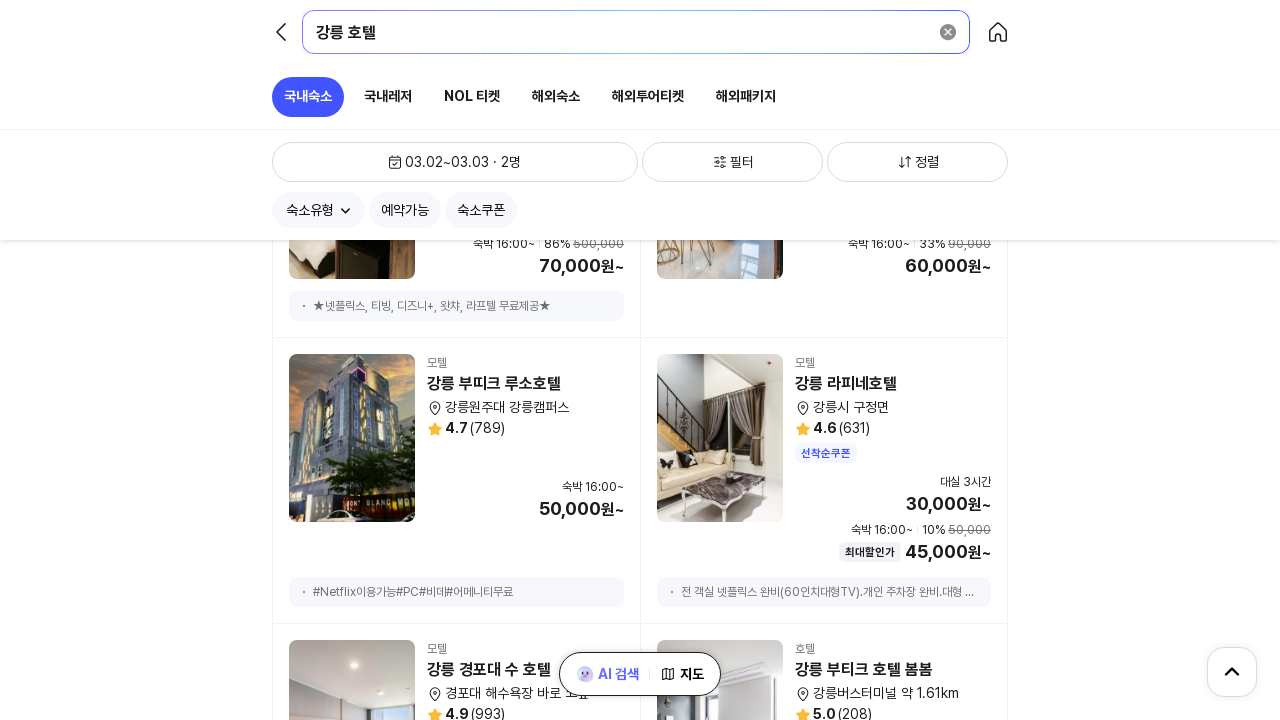

Retrieved current scroll height
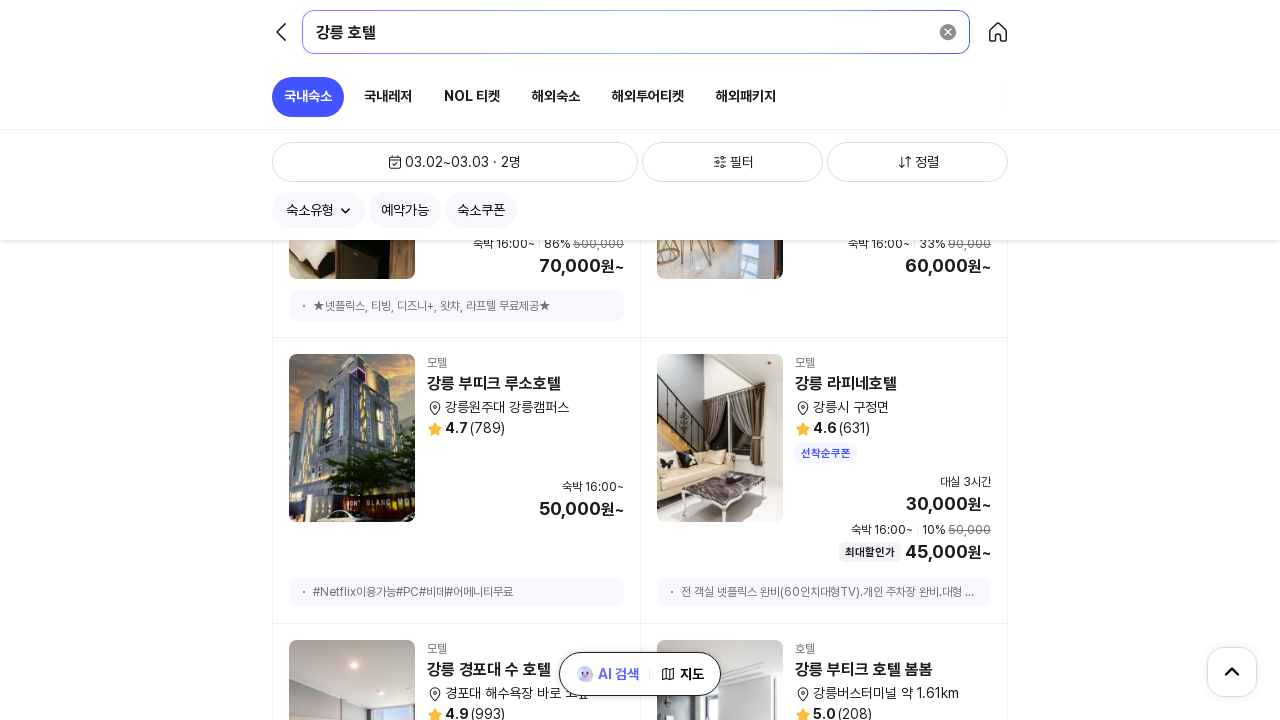

Scrolled to bottom of page (iteration 4)
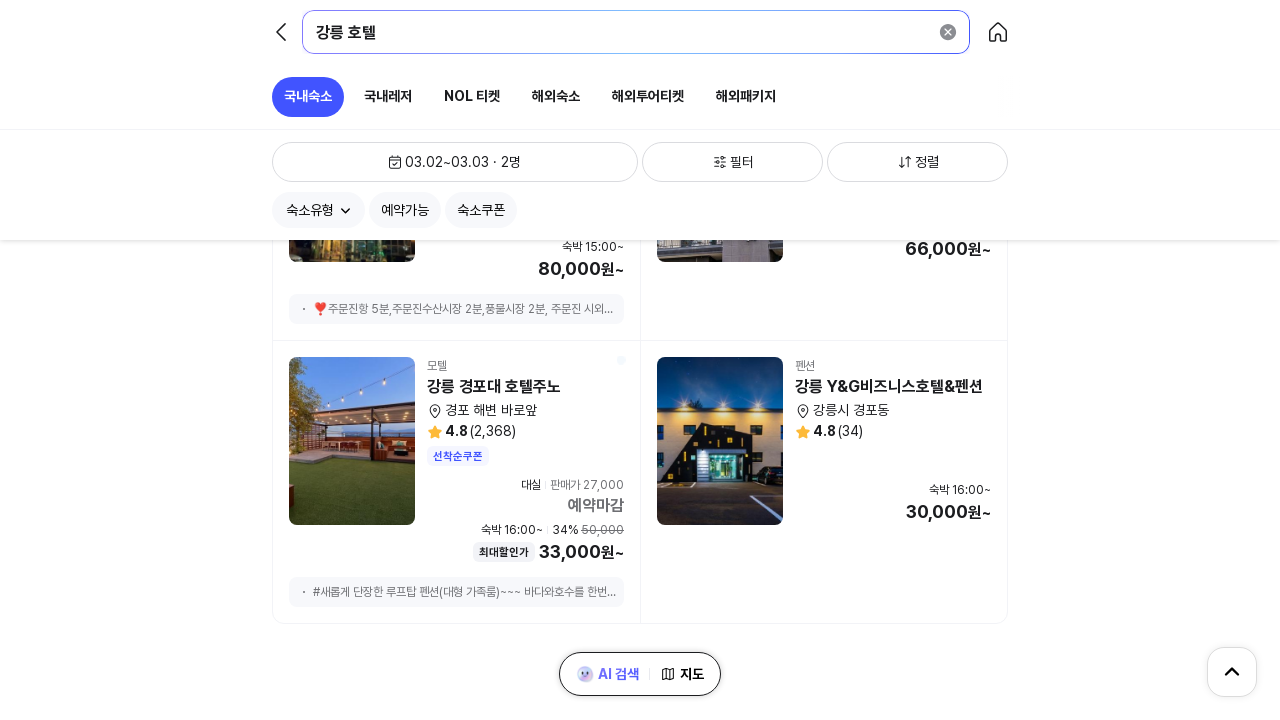

Waited 2 seconds for lazy-loaded content to load
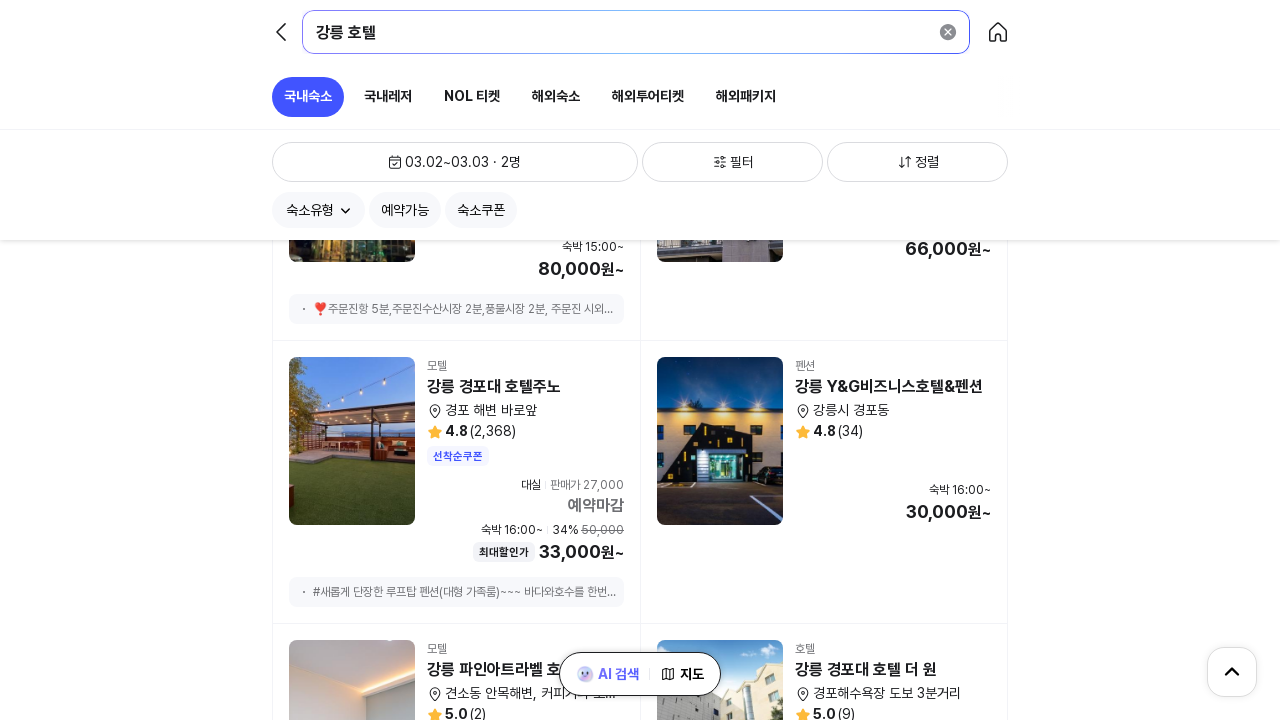

Retrieved current scroll height
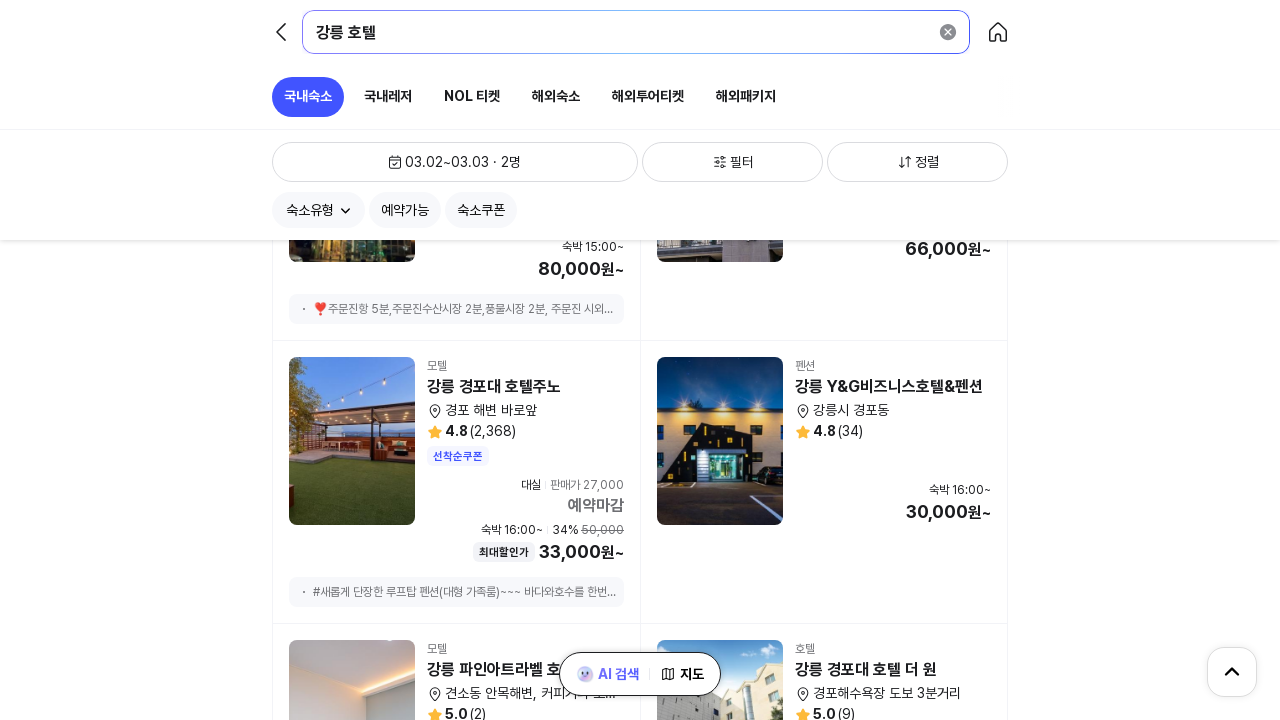

Scrolled to bottom of page (iteration 5)
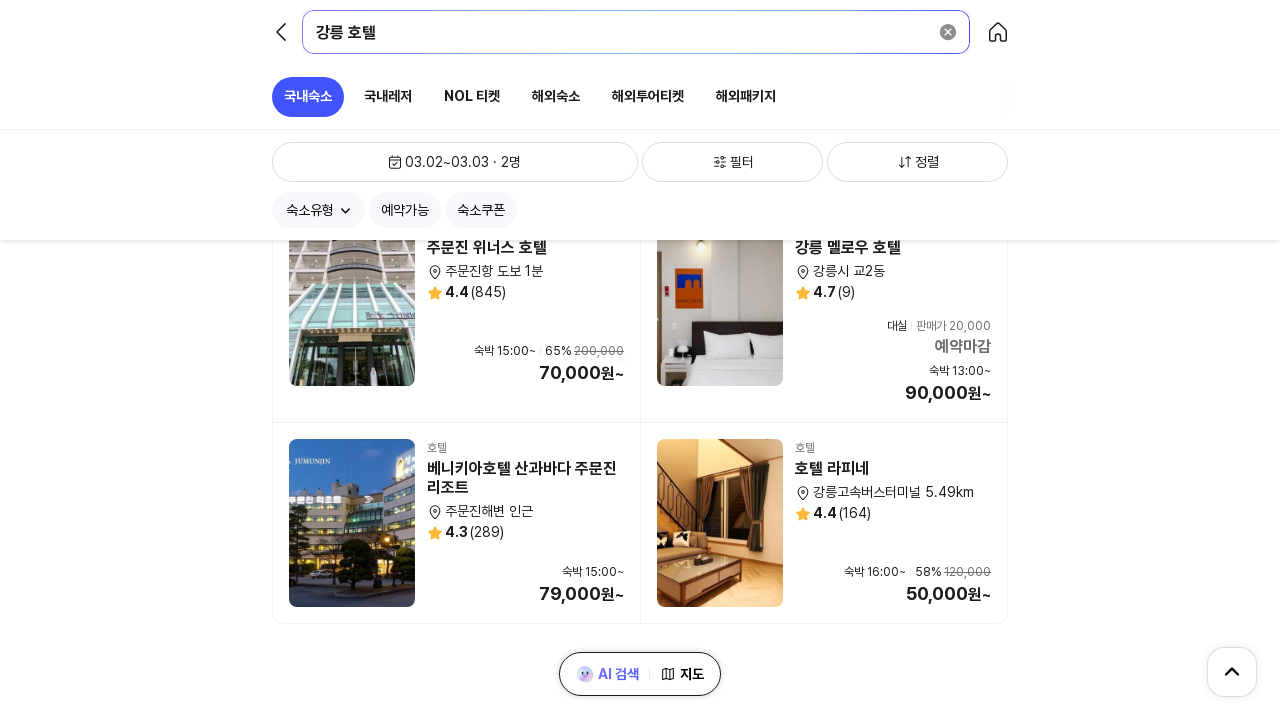

Waited 2 seconds for lazy-loaded content to load
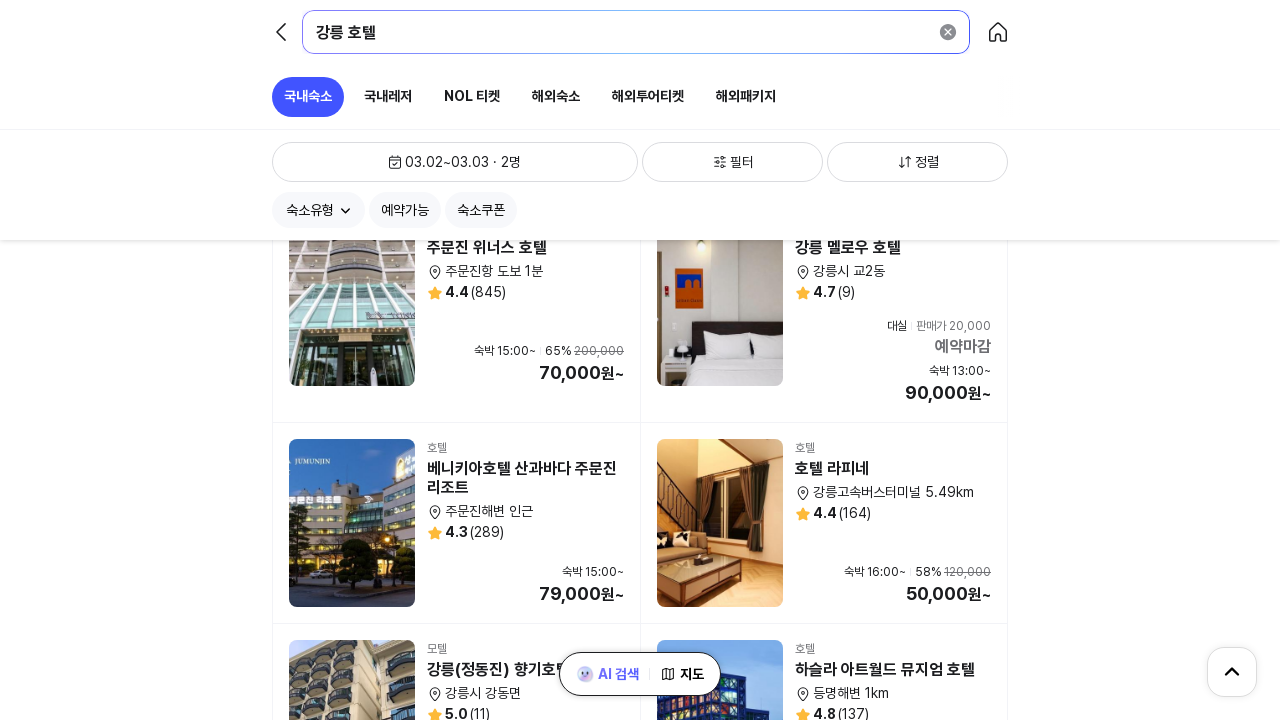

Retrieved current scroll height
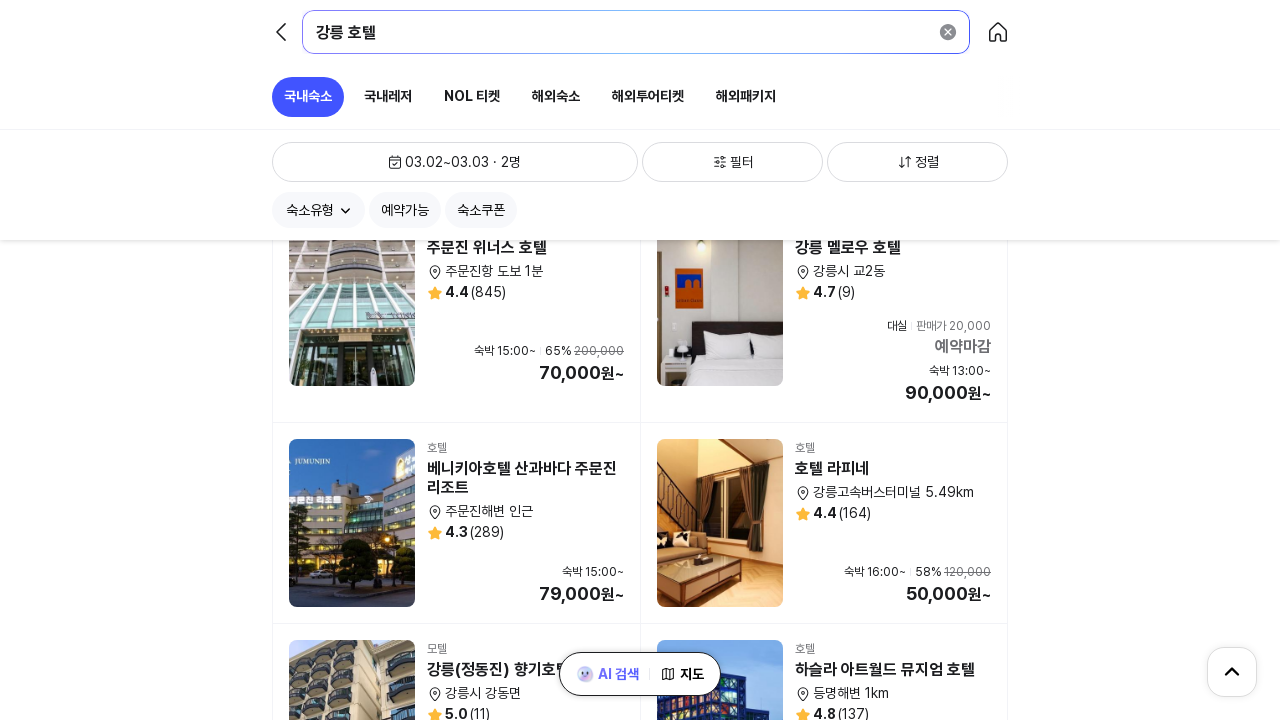

Scrolled to bottom of page (iteration 6)
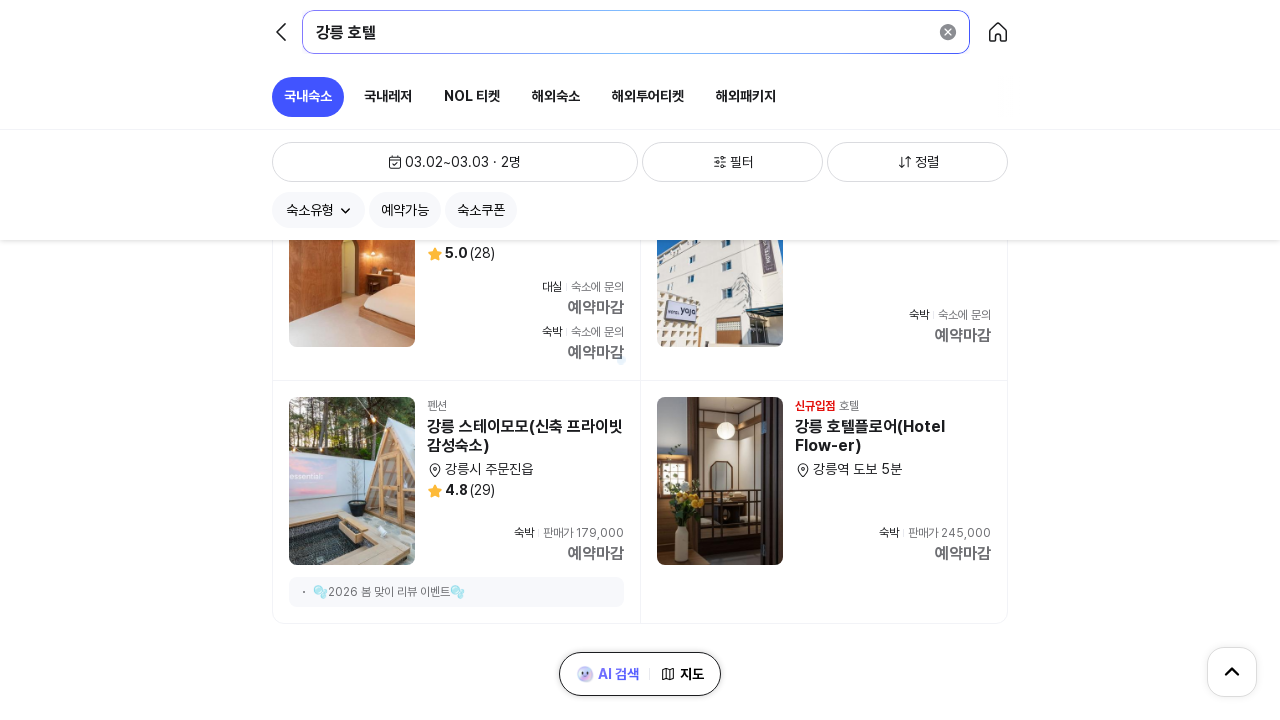

Waited 2 seconds for lazy-loaded content to load
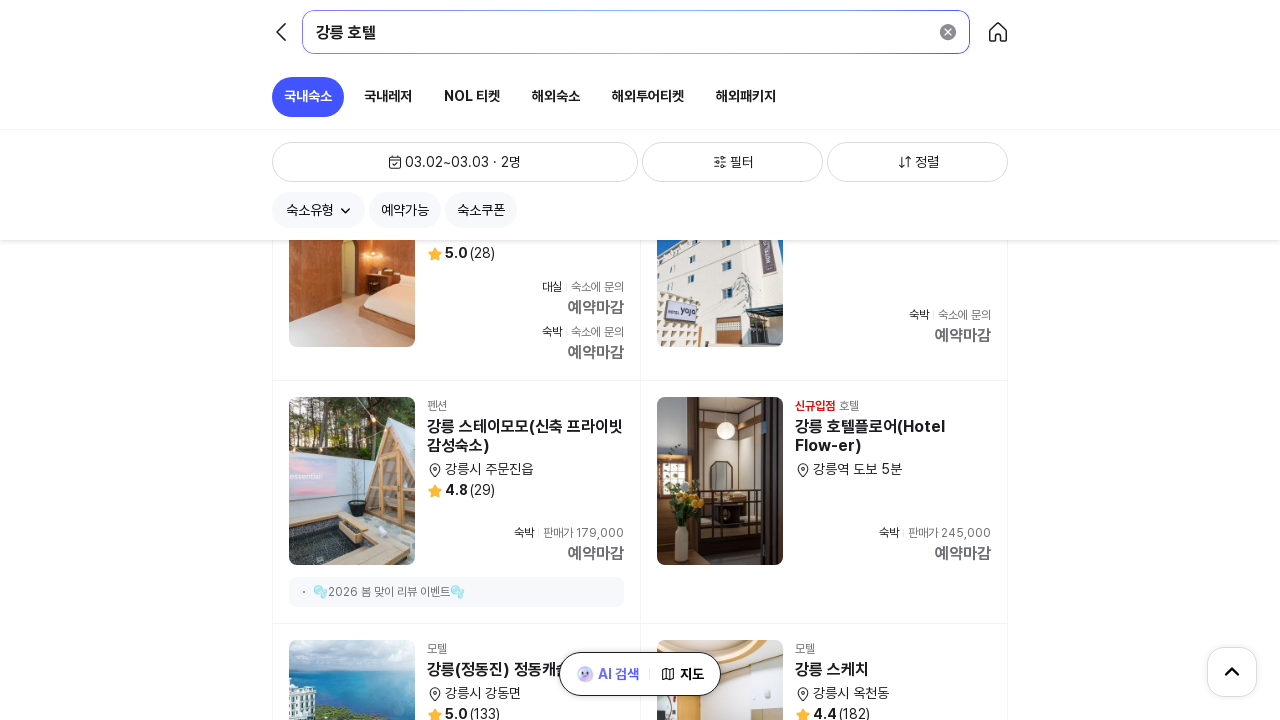

Retrieved current scroll height
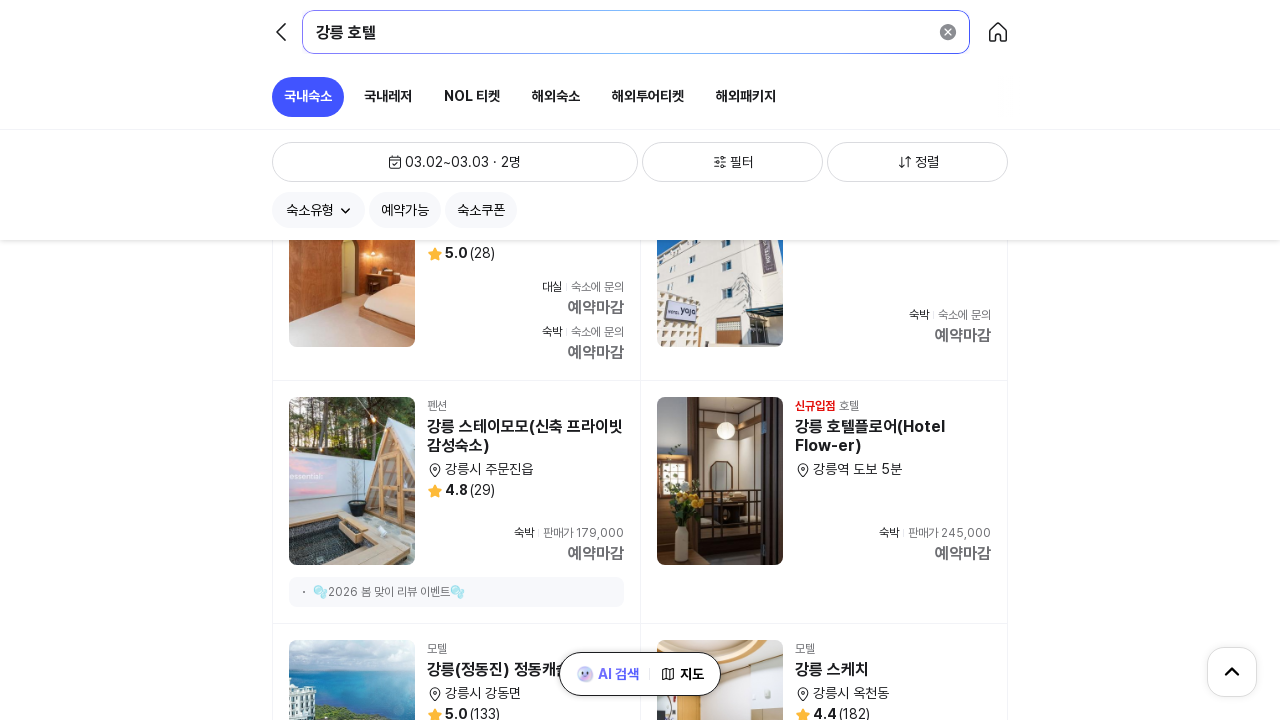

Scrolled to bottom of page (iteration 7)
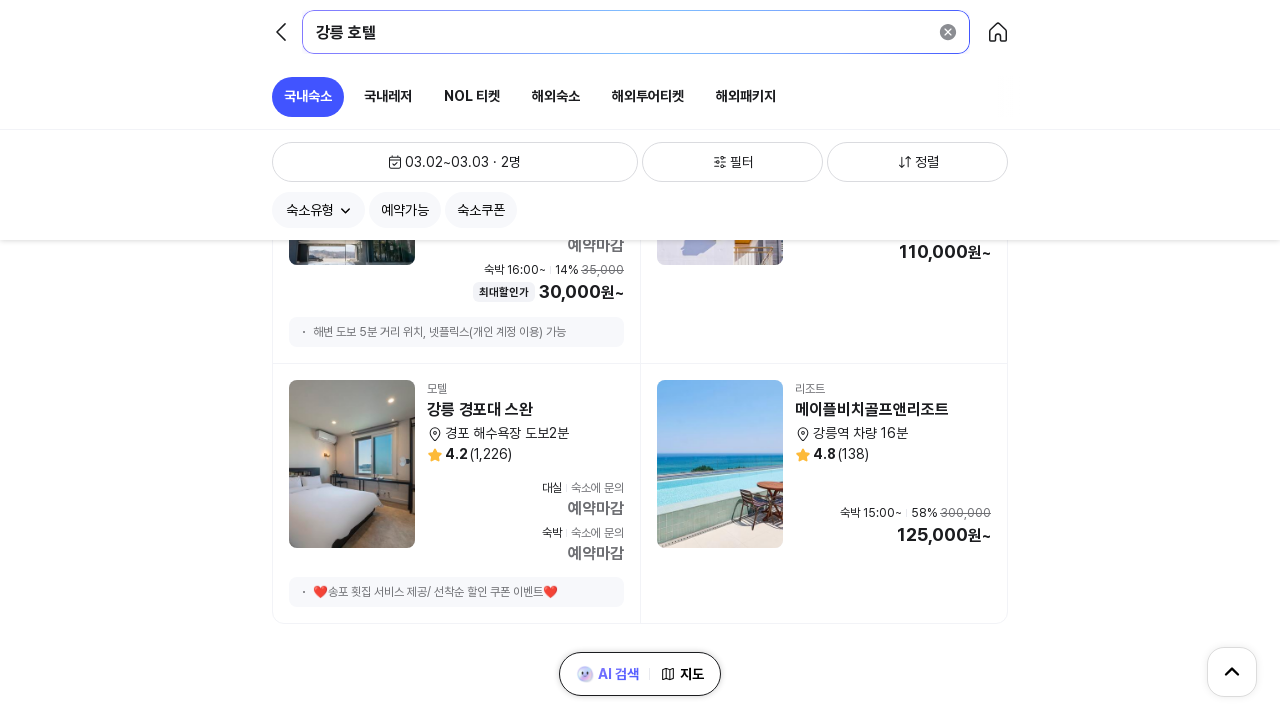

Waited 2 seconds for lazy-loaded content to load
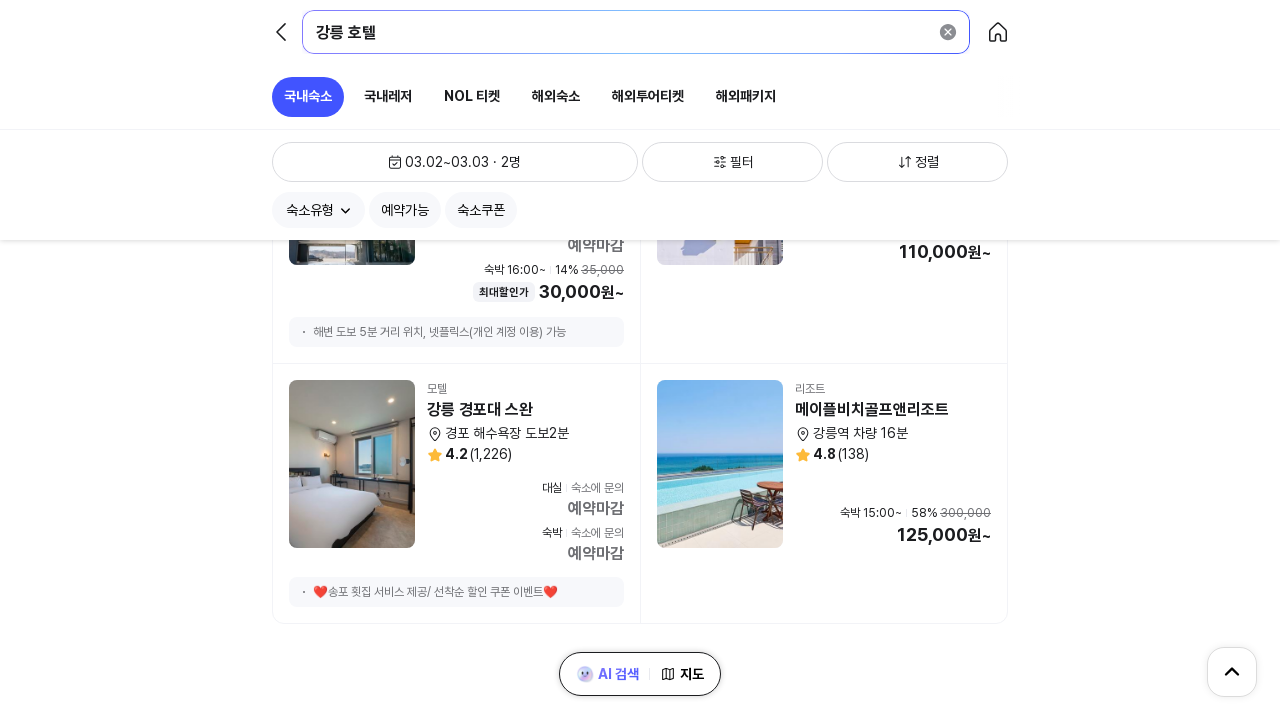

Retrieved current scroll height
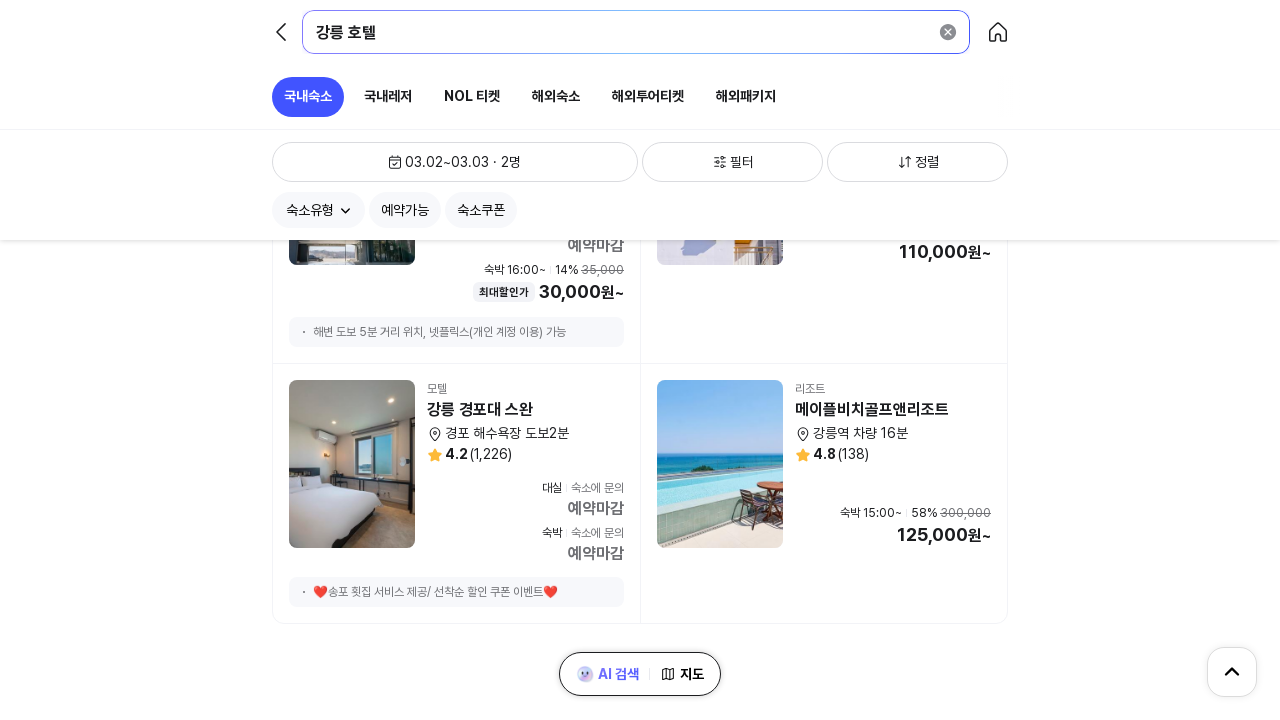

Reached bottom of page - no more content to load
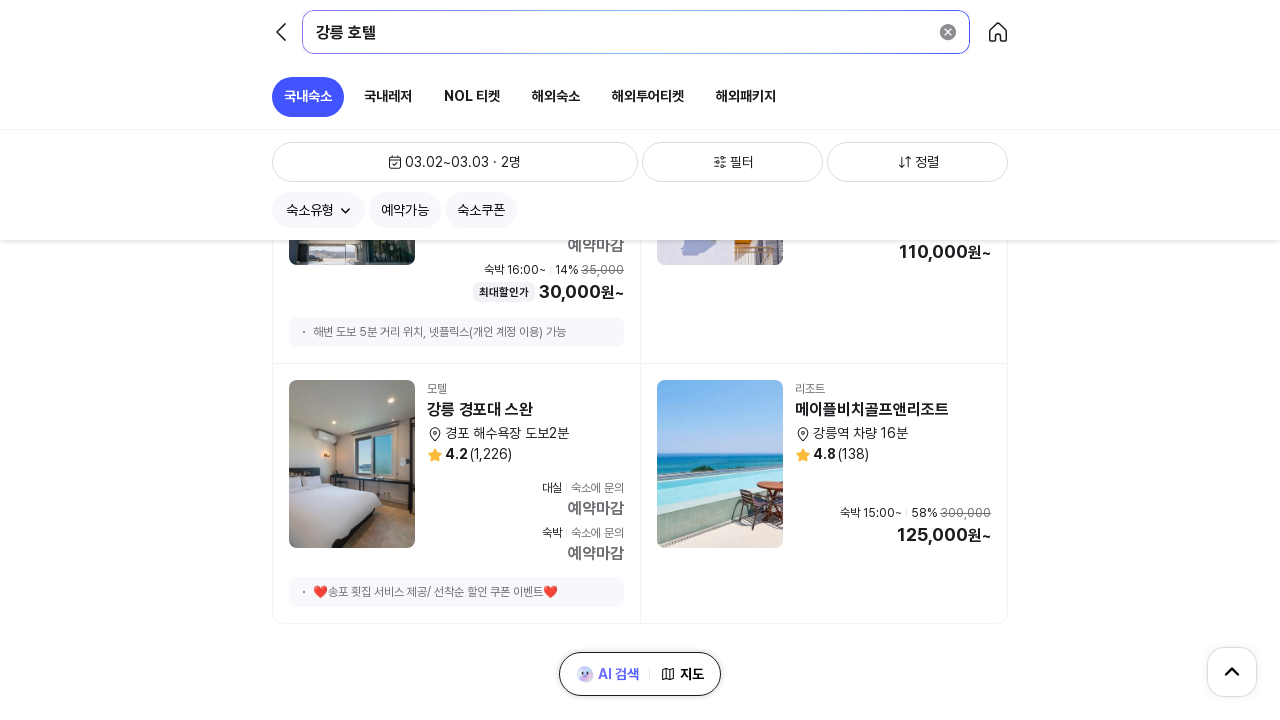

Scrolled to middle of page
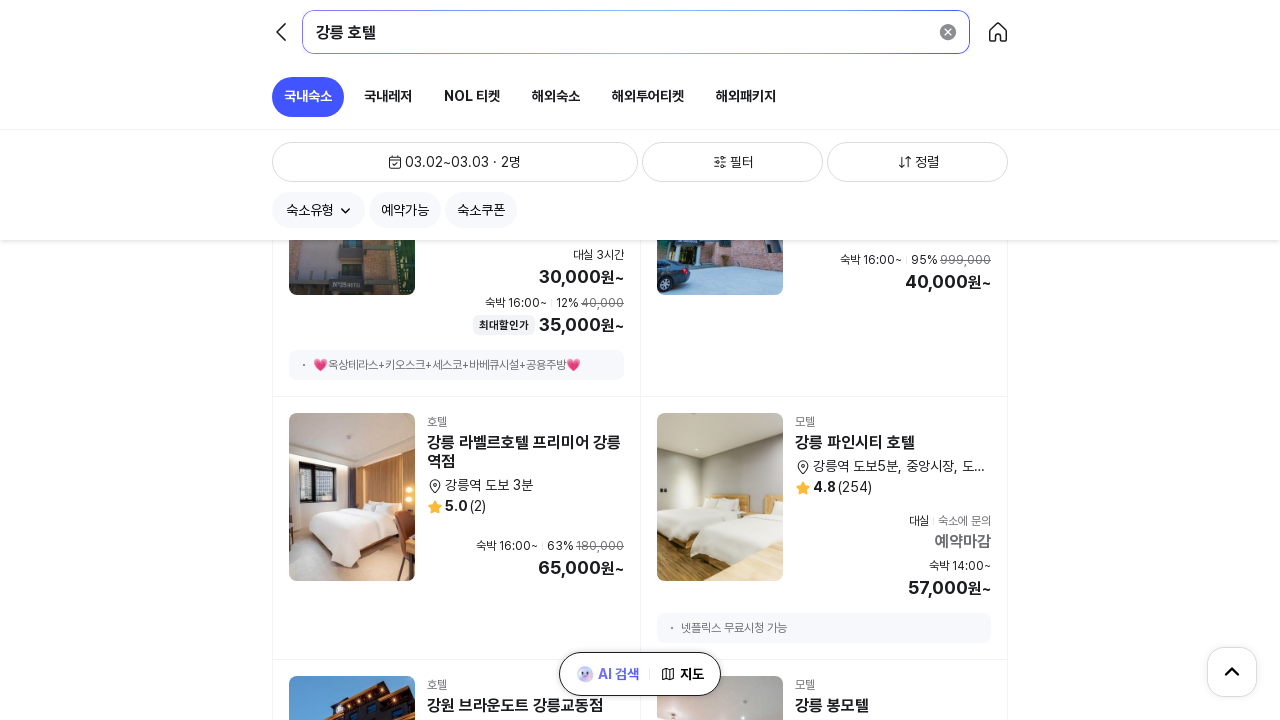

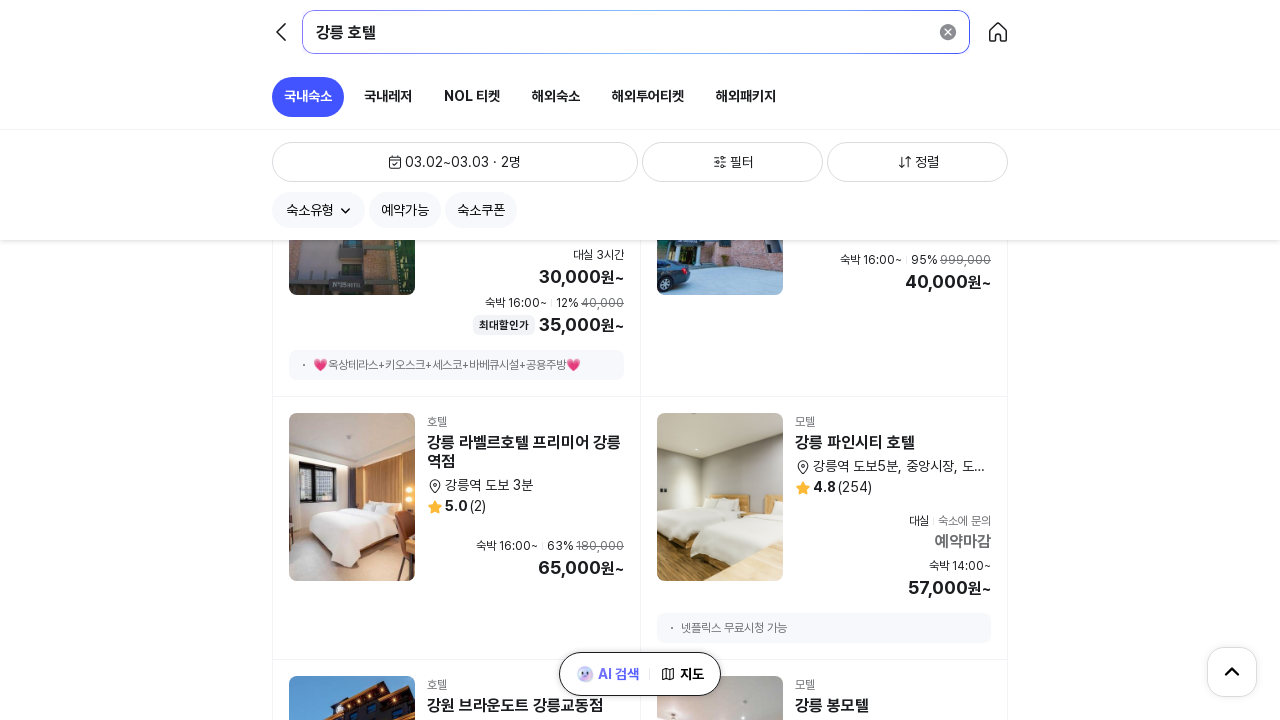